Tests text input alert functionality by navigating to the Textbox tab, triggering an alert with text input, and accepting it

Starting URL: https://demo.automationtesting.in/Alerts.html

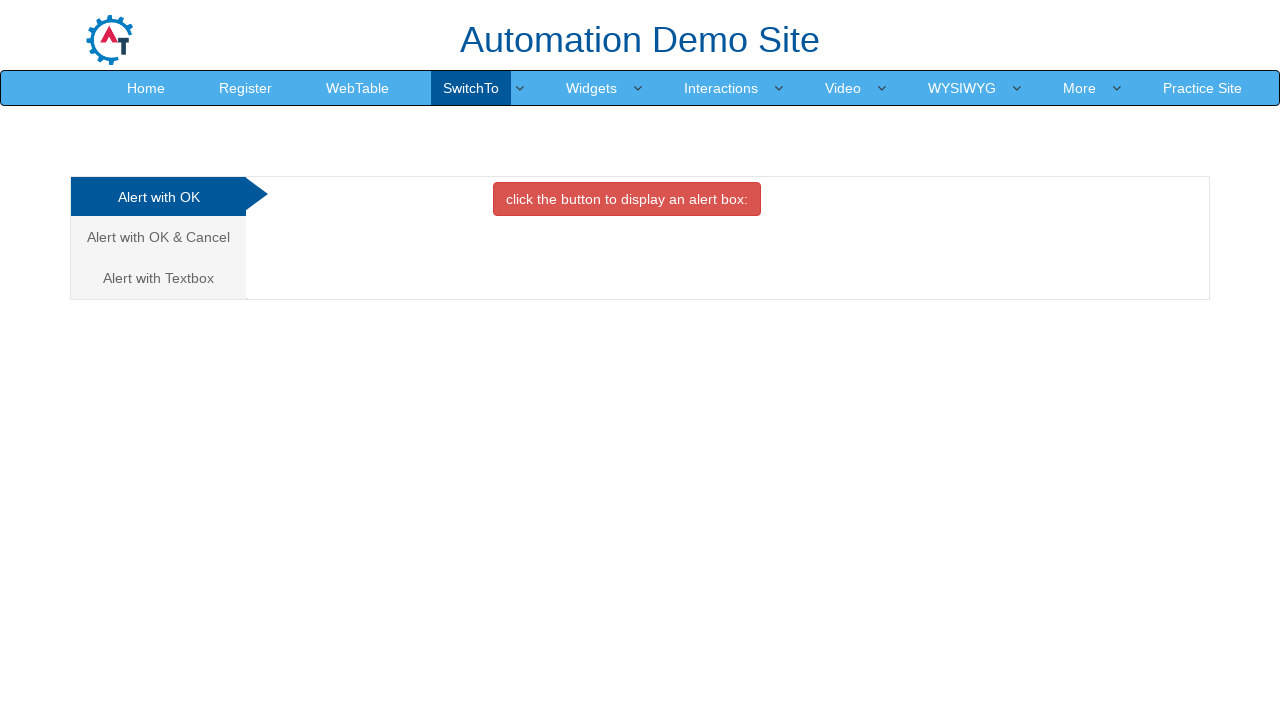

Clicked on the Textbox tab at (158, 278) on a[href='#Textbox']
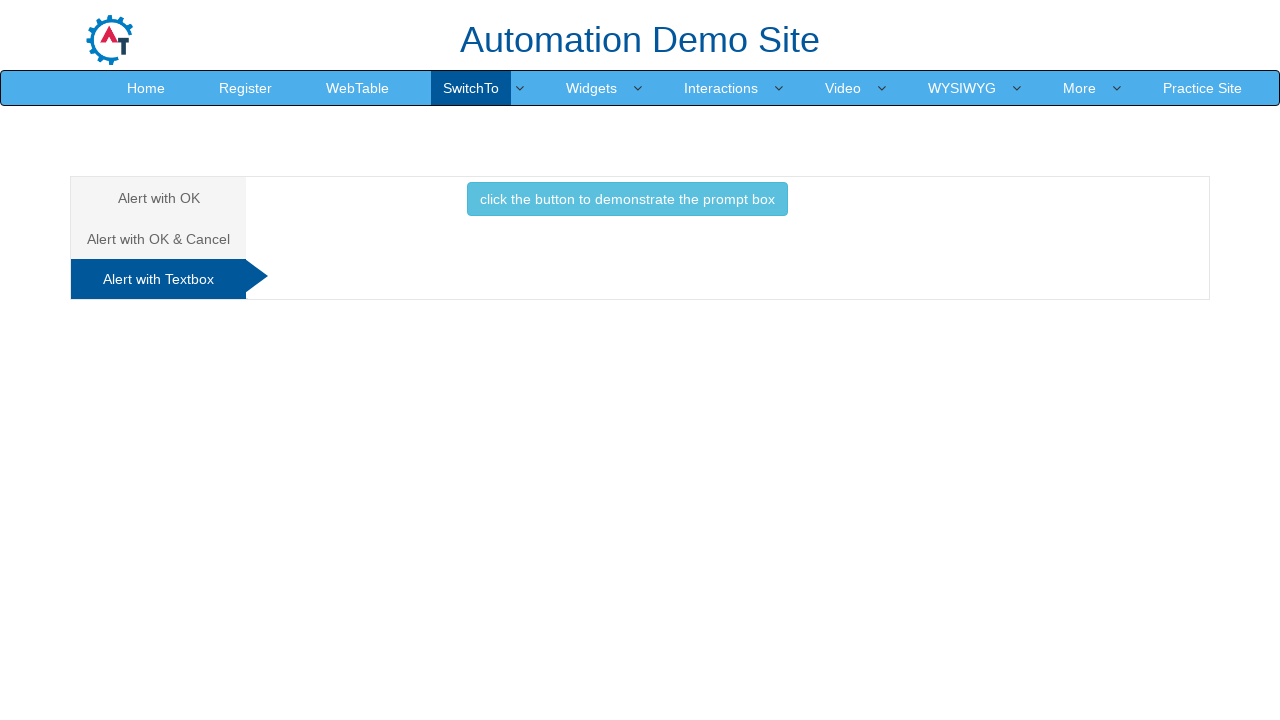

Set up dialog handler to accept alerts
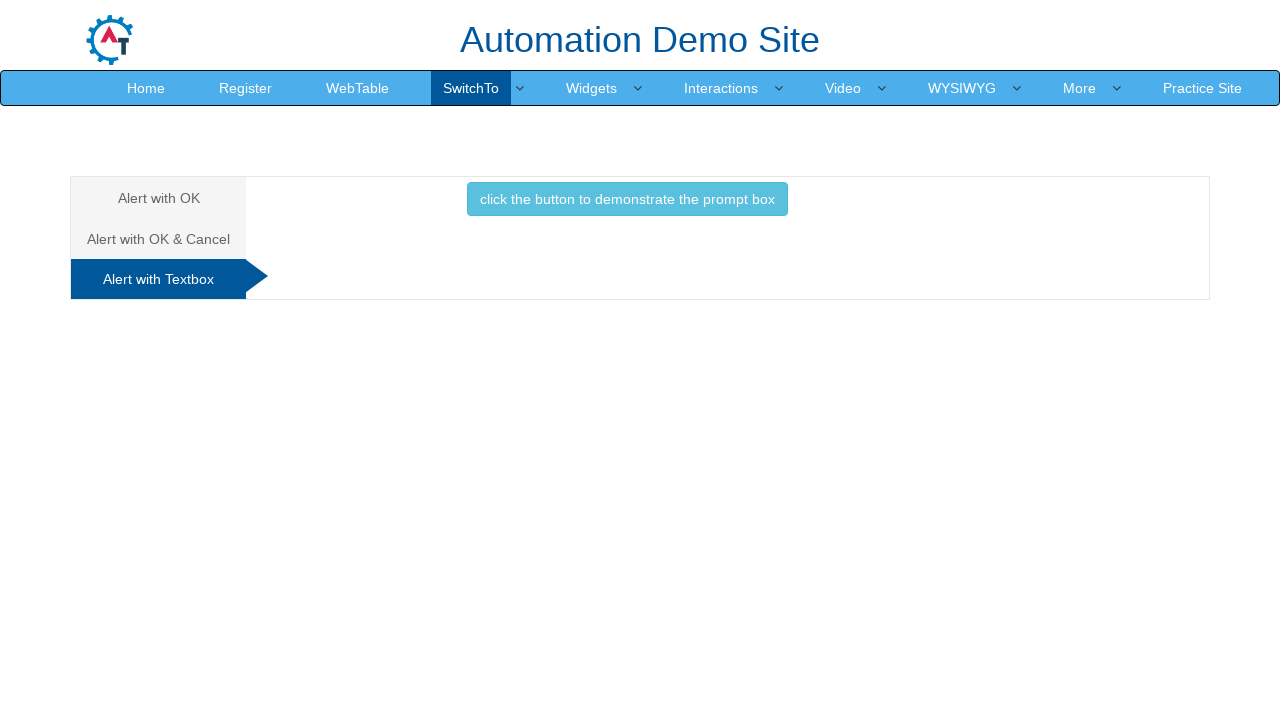

Clicked button to trigger text input alert at (627, 199) on button.btn.btn-info
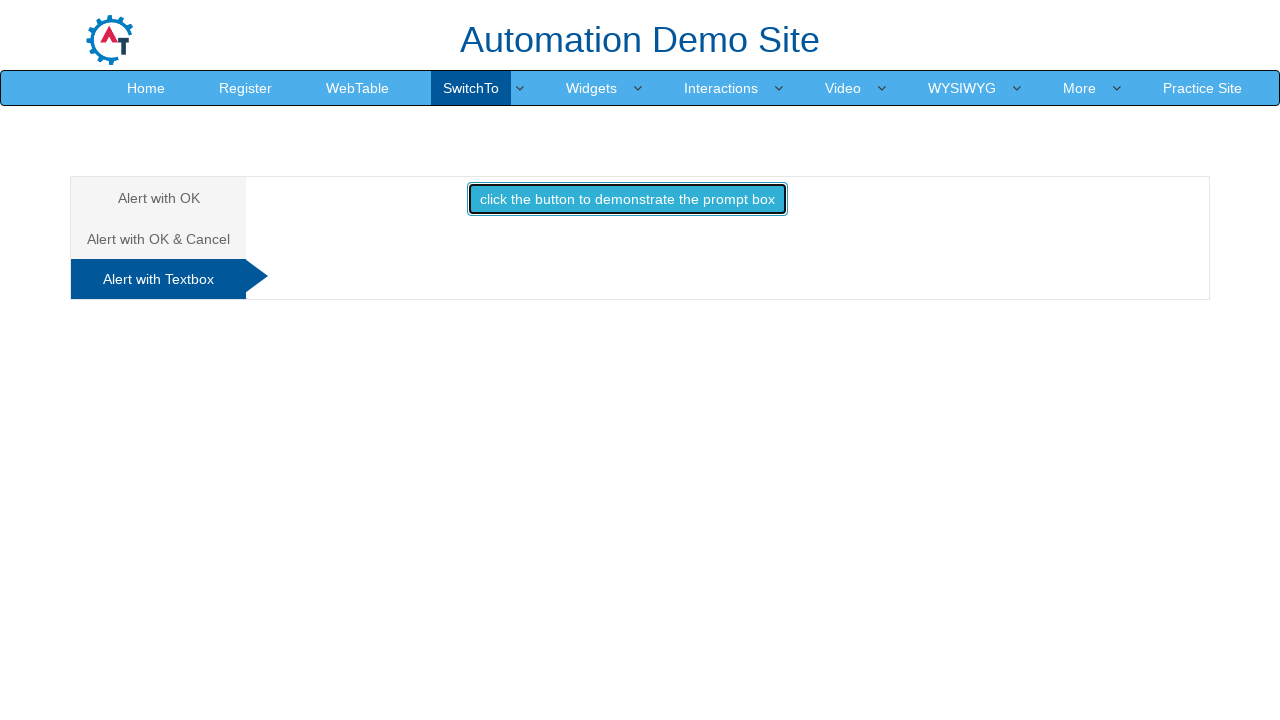

Waited for dialog to be processed
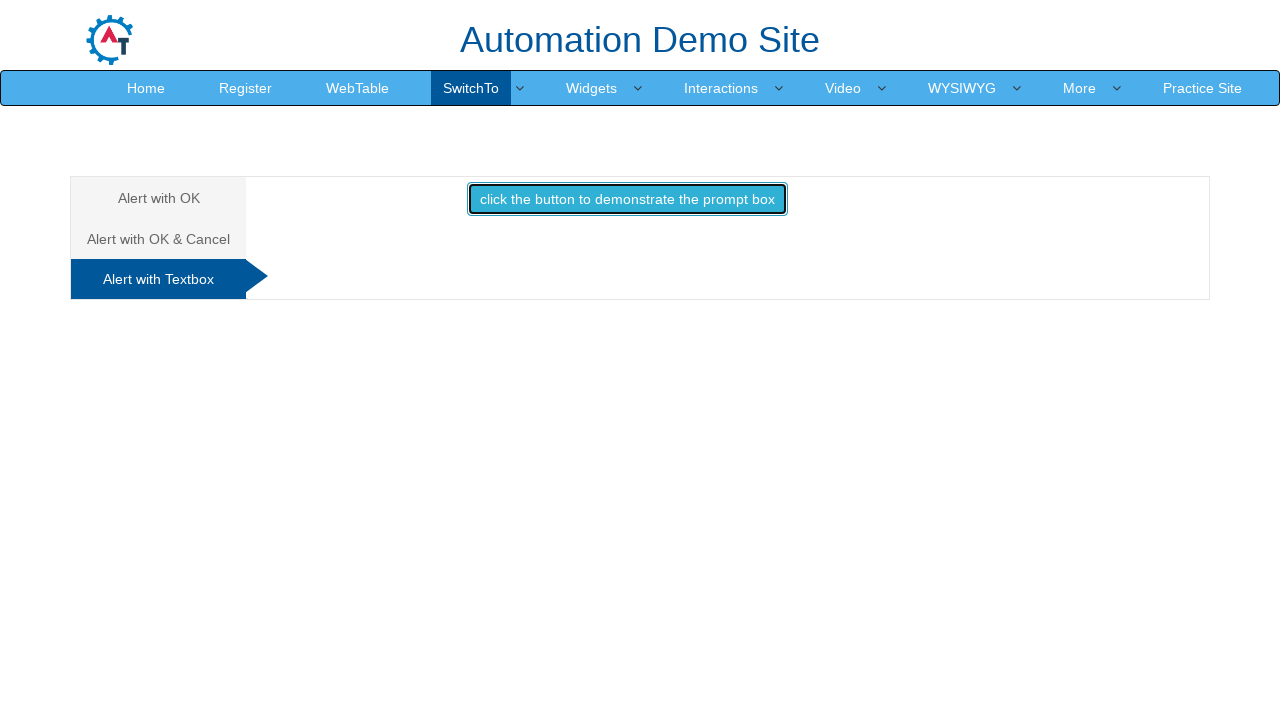

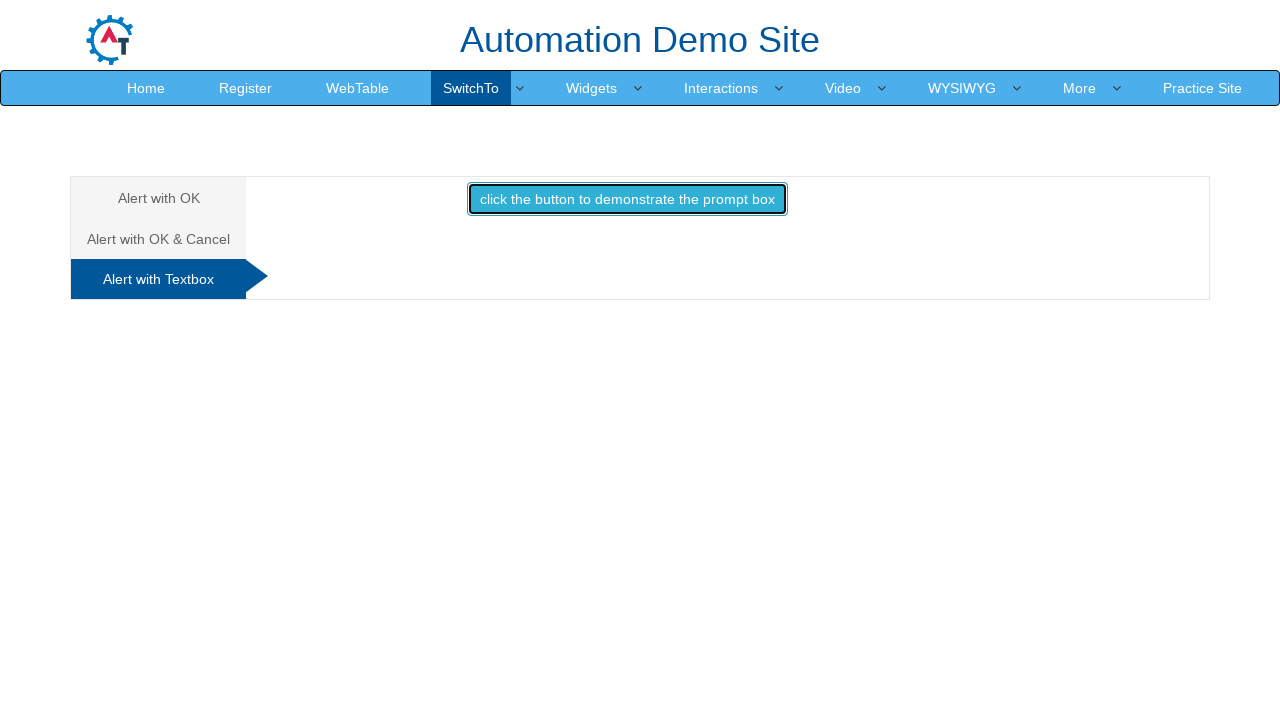